Tests a registration form by filling in first name, last name, and email fields, then verifying successful registration message

Starting URL: http://suninjuly.github.io/registration1.html

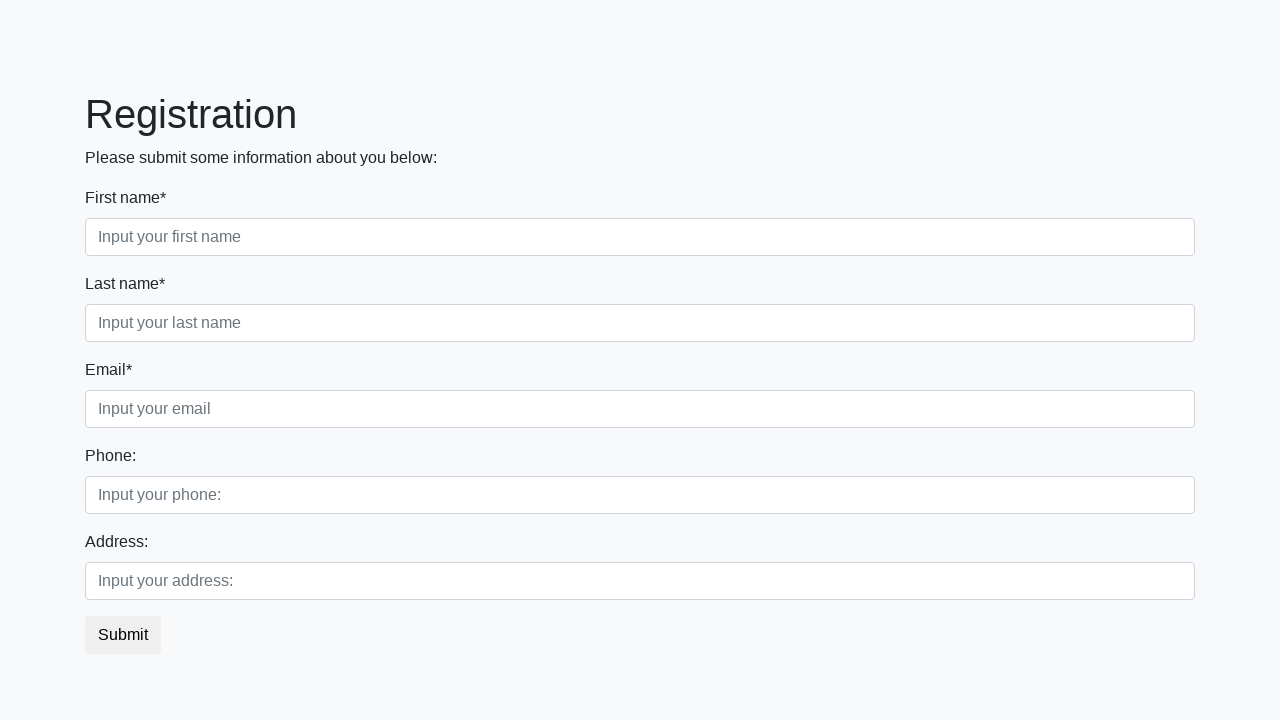

Filled first name field with 'John' on //input[@placeholder="Input your first name"]
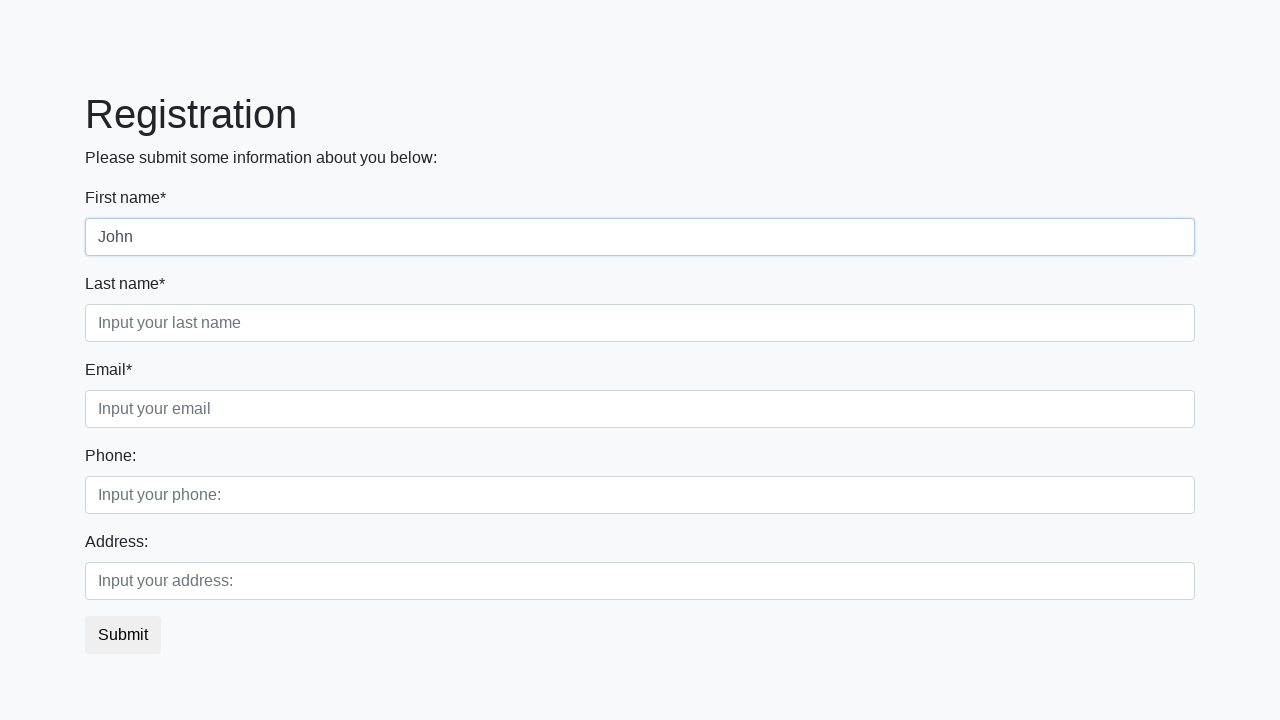

Filled last name field with 'Smith' on //input[@placeholder="Input your last name"]
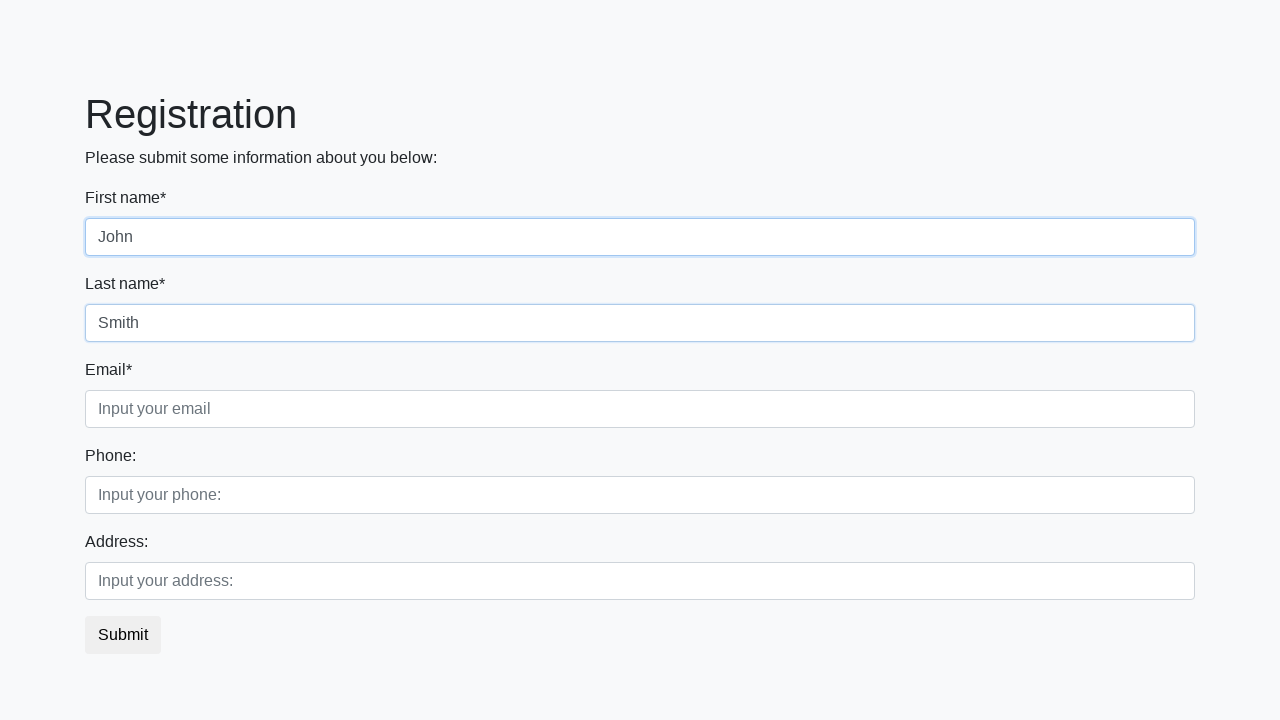

Filled email field with 'john.smith@example.com' on //input[@placeholder="Input your email"]
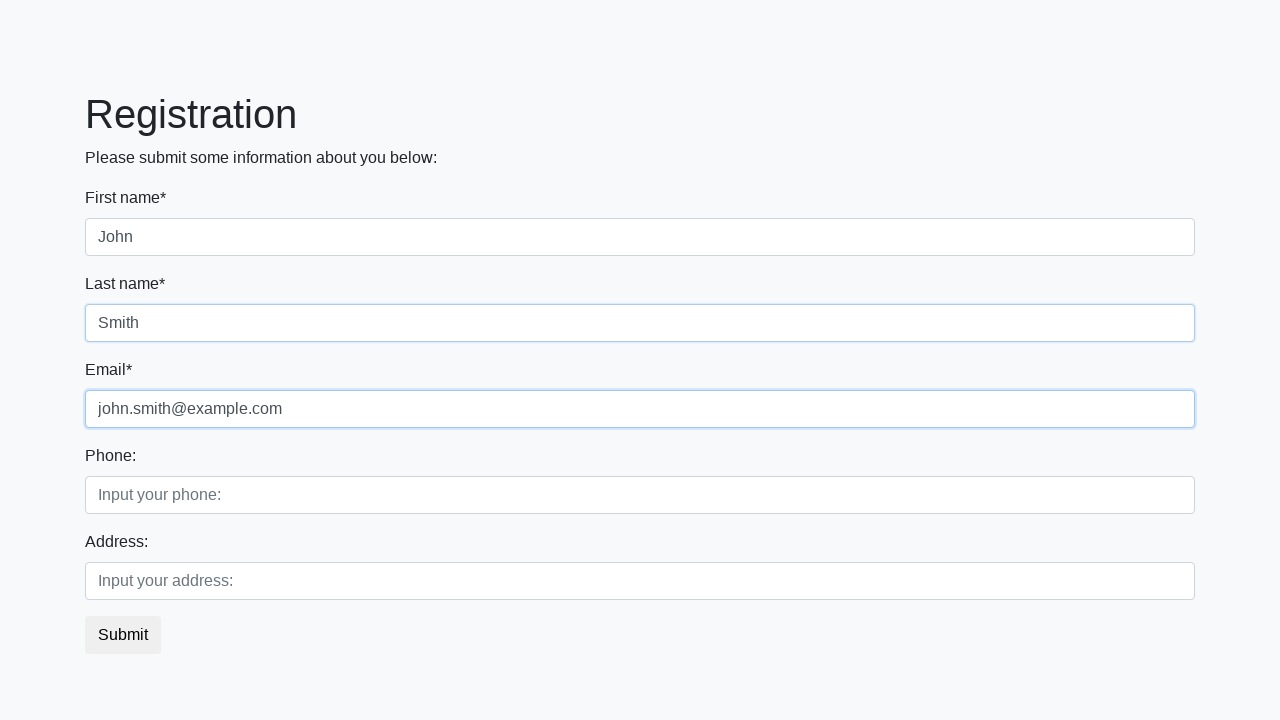

Clicked submit button to register at (123, 635) on button.btn
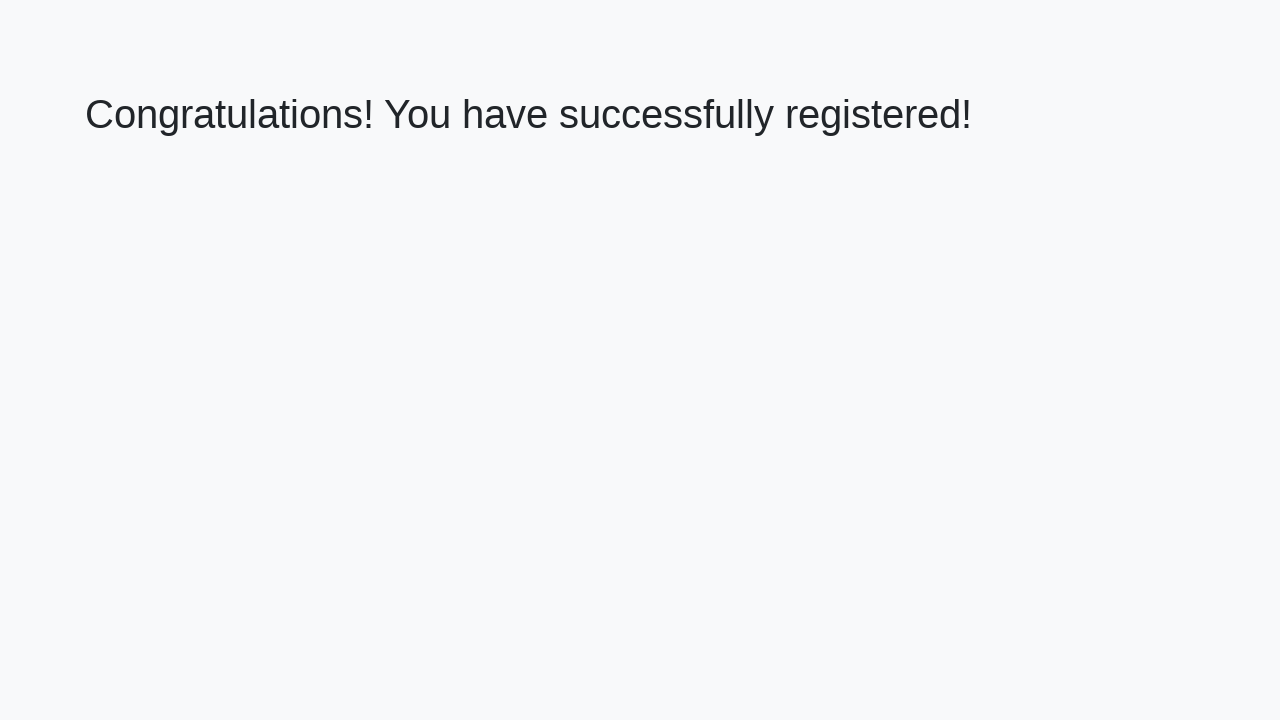

Success message h1 element loaded
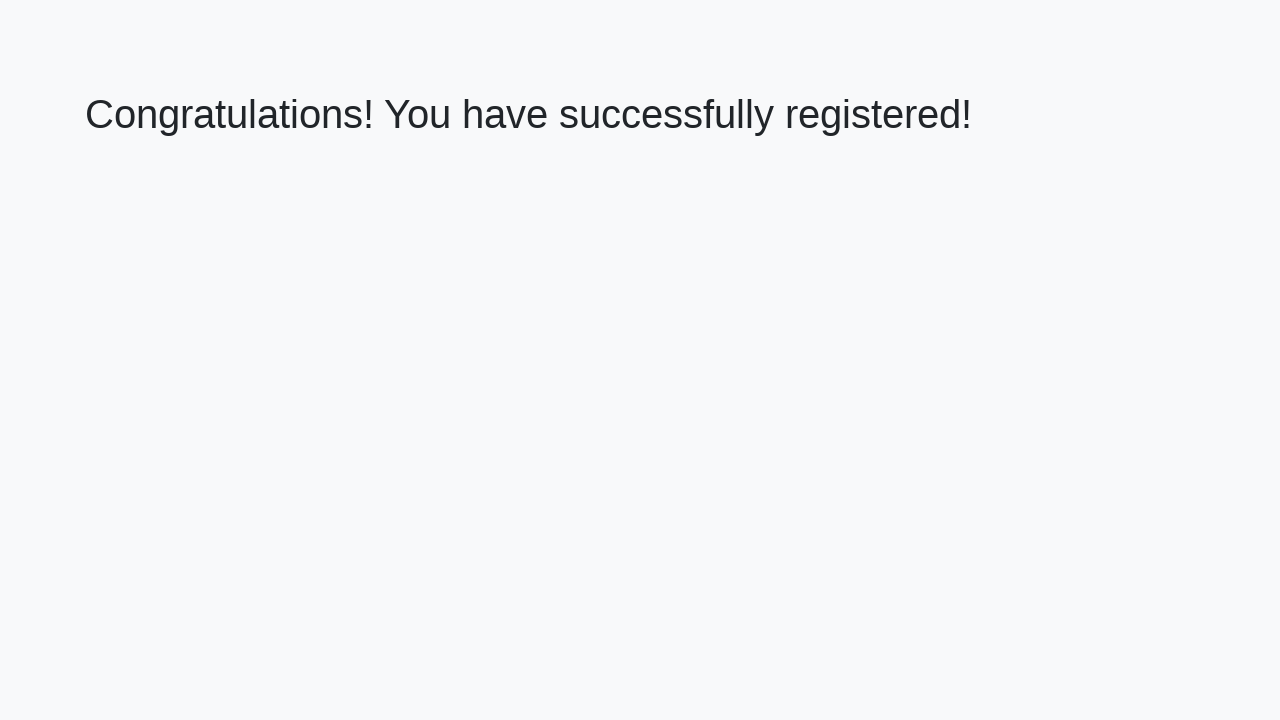

Retrieved success message text: 'Congratulations! You have successfully registered!'
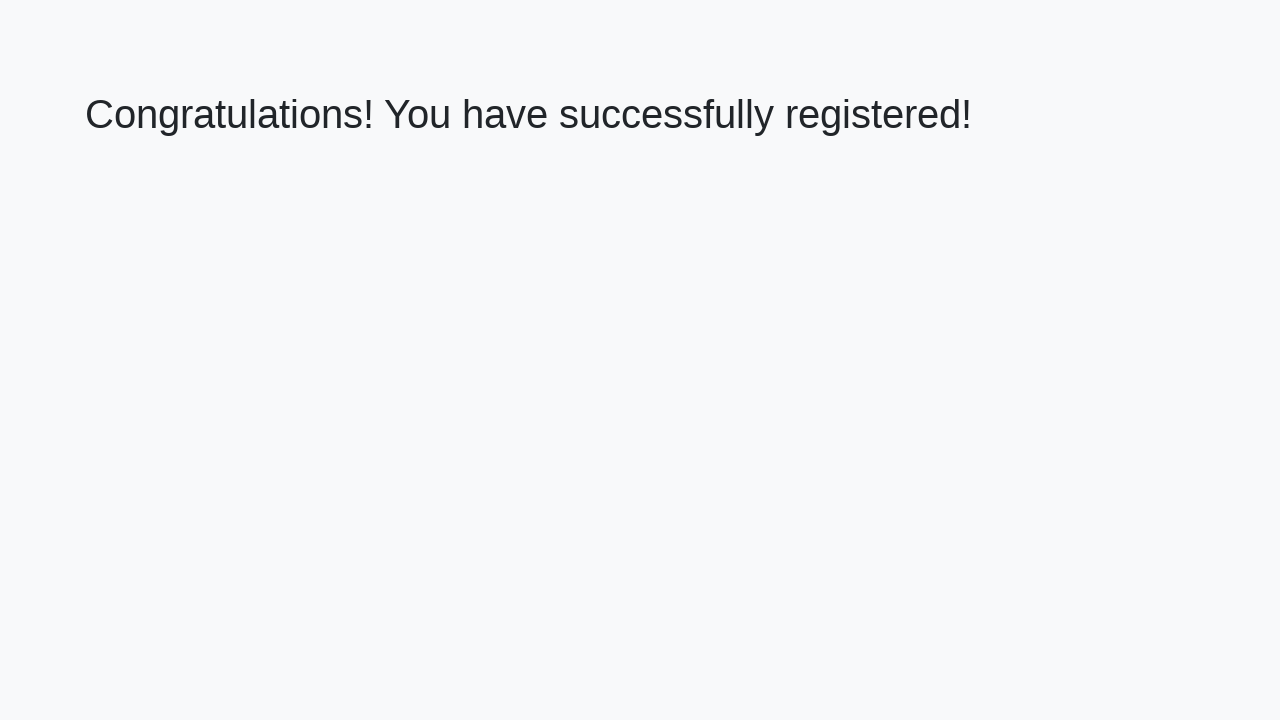

Verified success message matches expected text
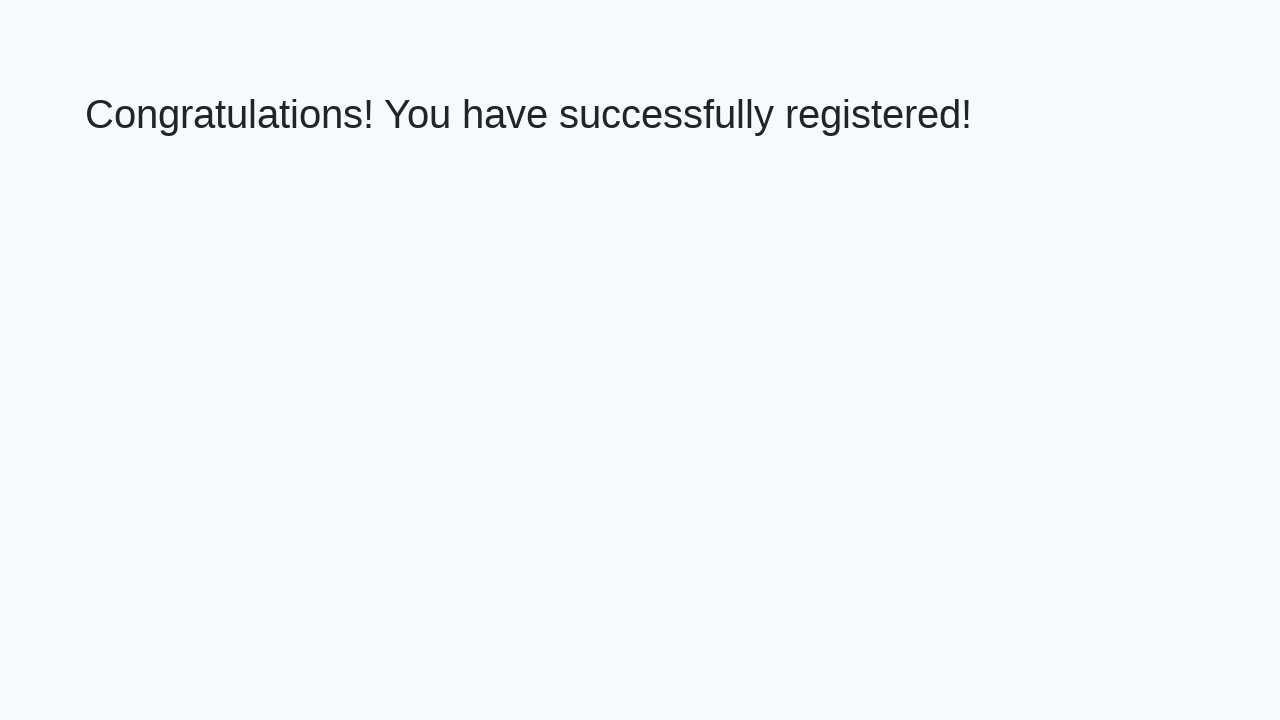

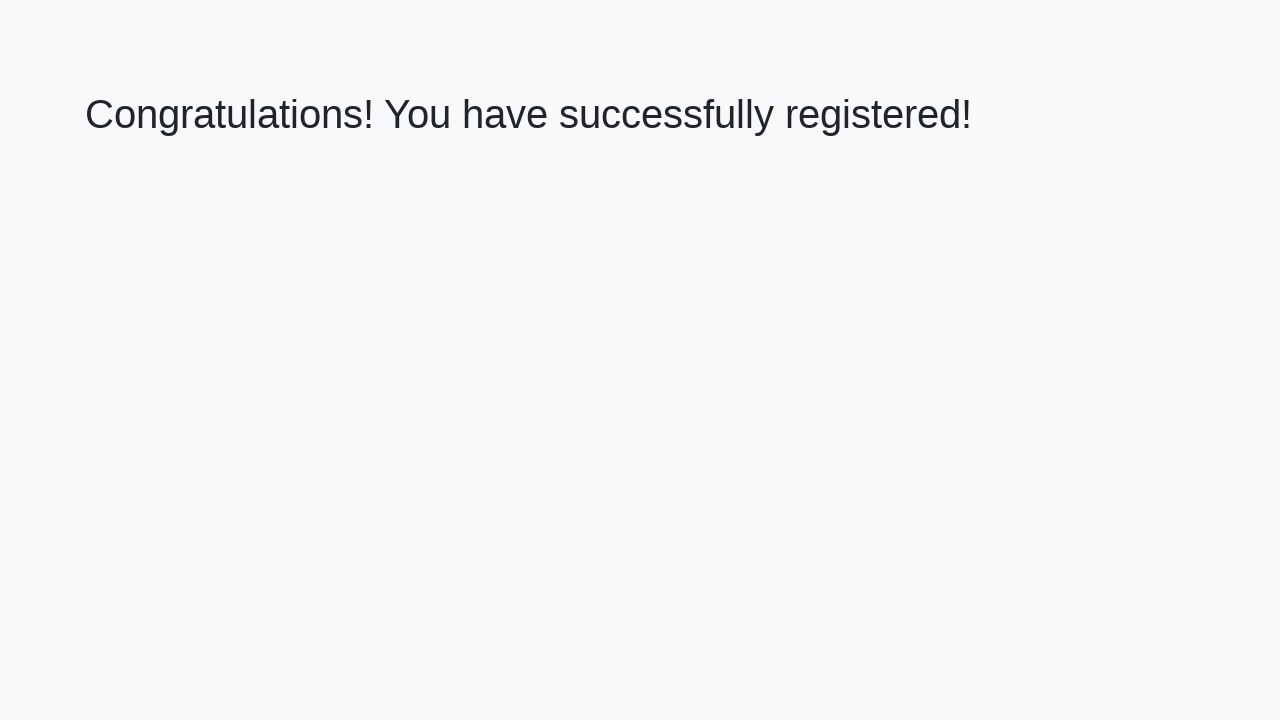